Tests tooltip functionality by hovering over an element and verifying the tooltip appears with correct content

Starting URL: https://automationfc.github.io/jquery-tooltip/

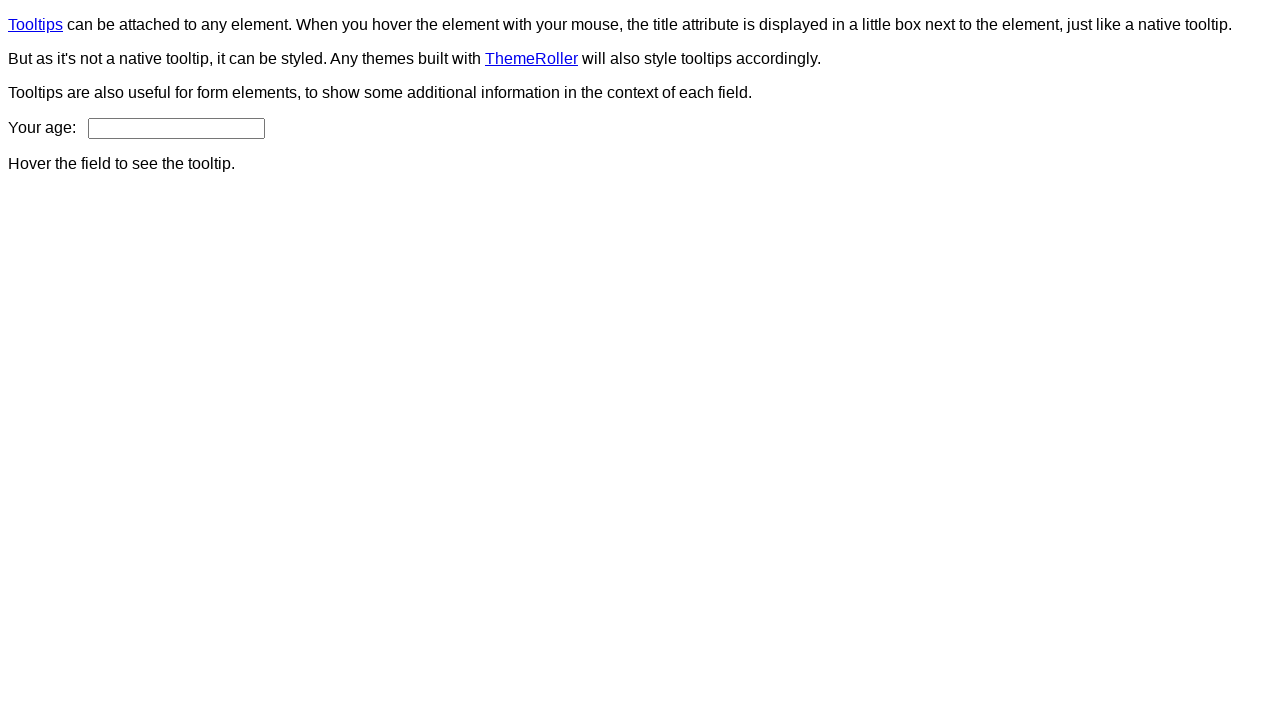

Hovered over 'Tooltips' link to trigger tooltip at (36, 24) on xpath=//a[text()='Tooltips']
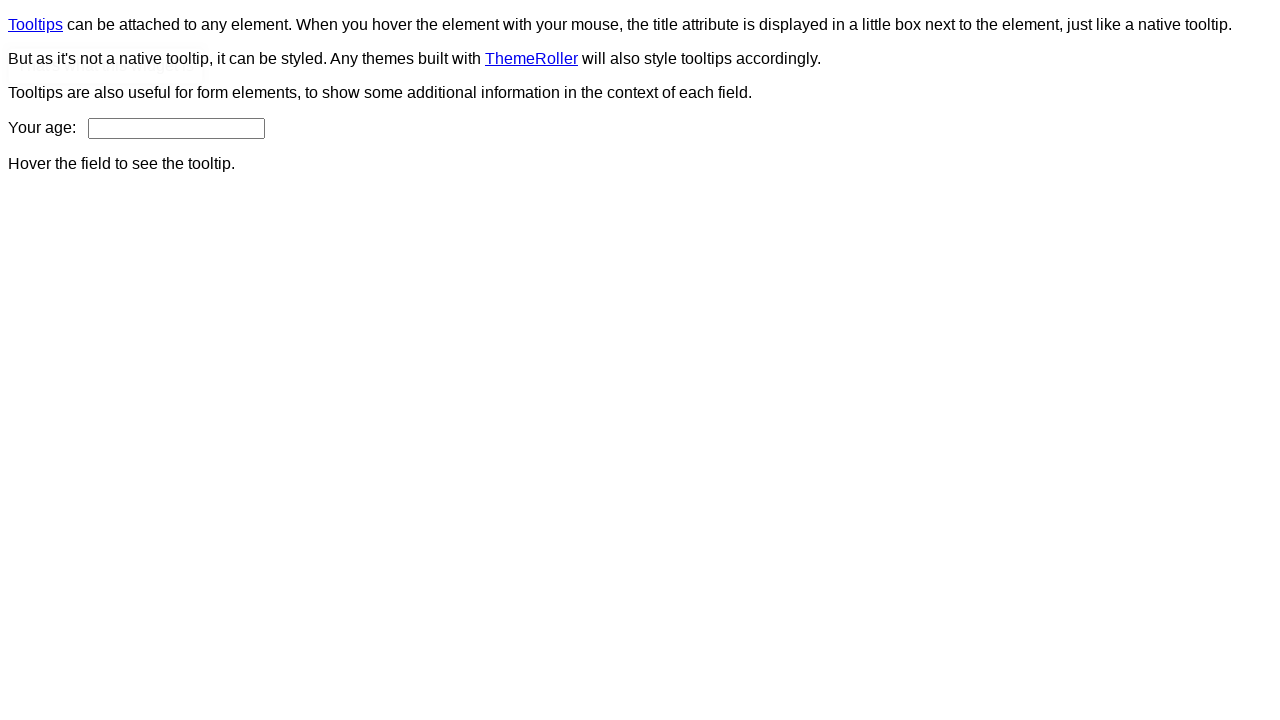

Tooltip element appeared and became visible
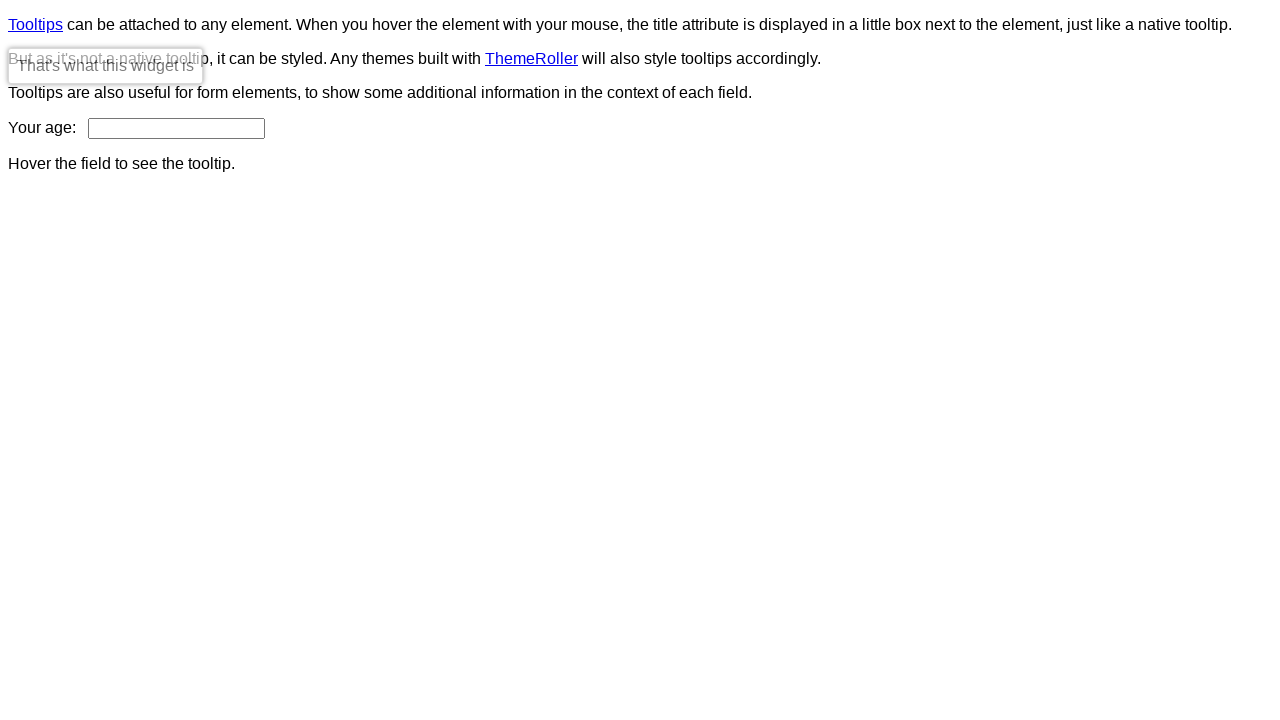

Located tooltip content element
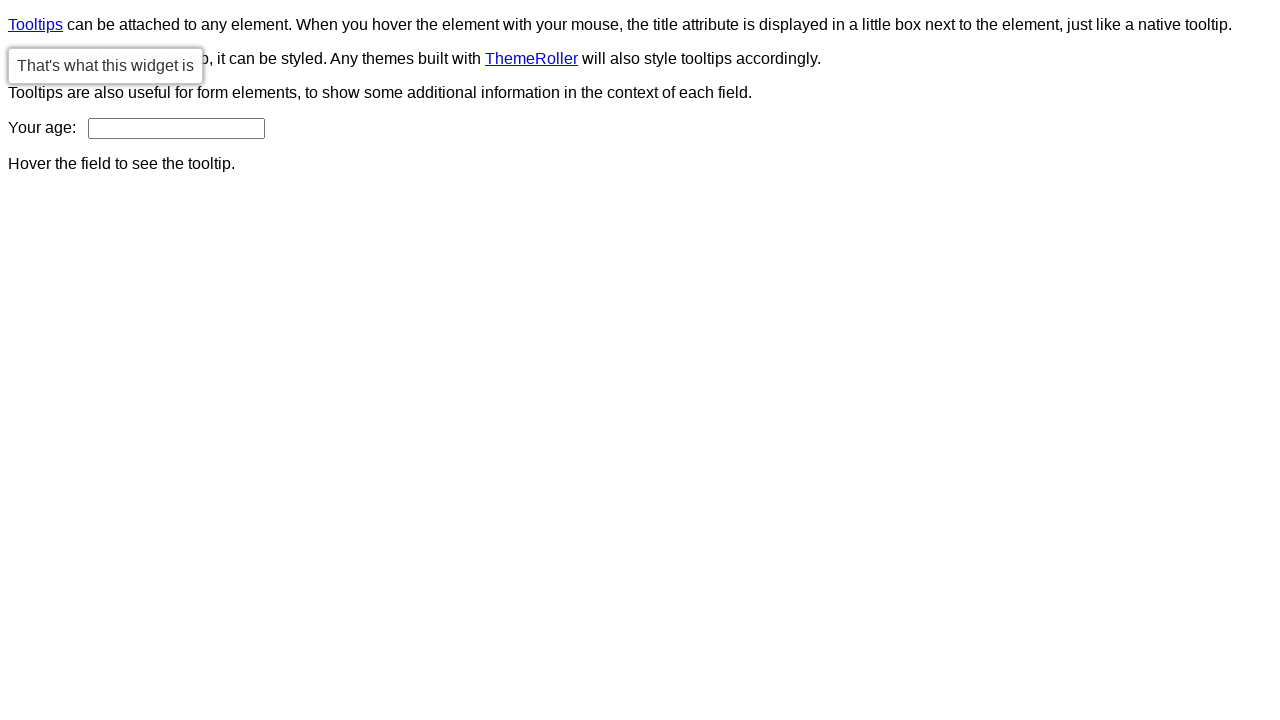

Verified tooltip is visible
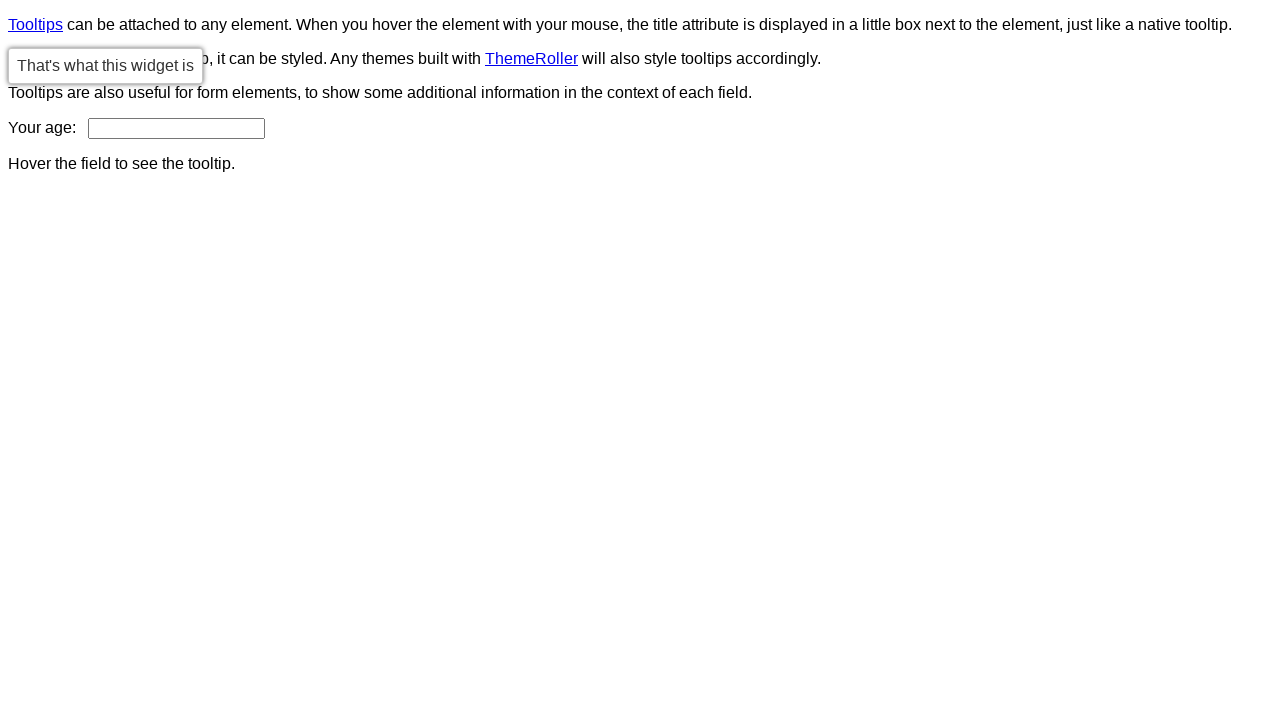

Verified tooltip content matches expected text: 'That's what this widget is'
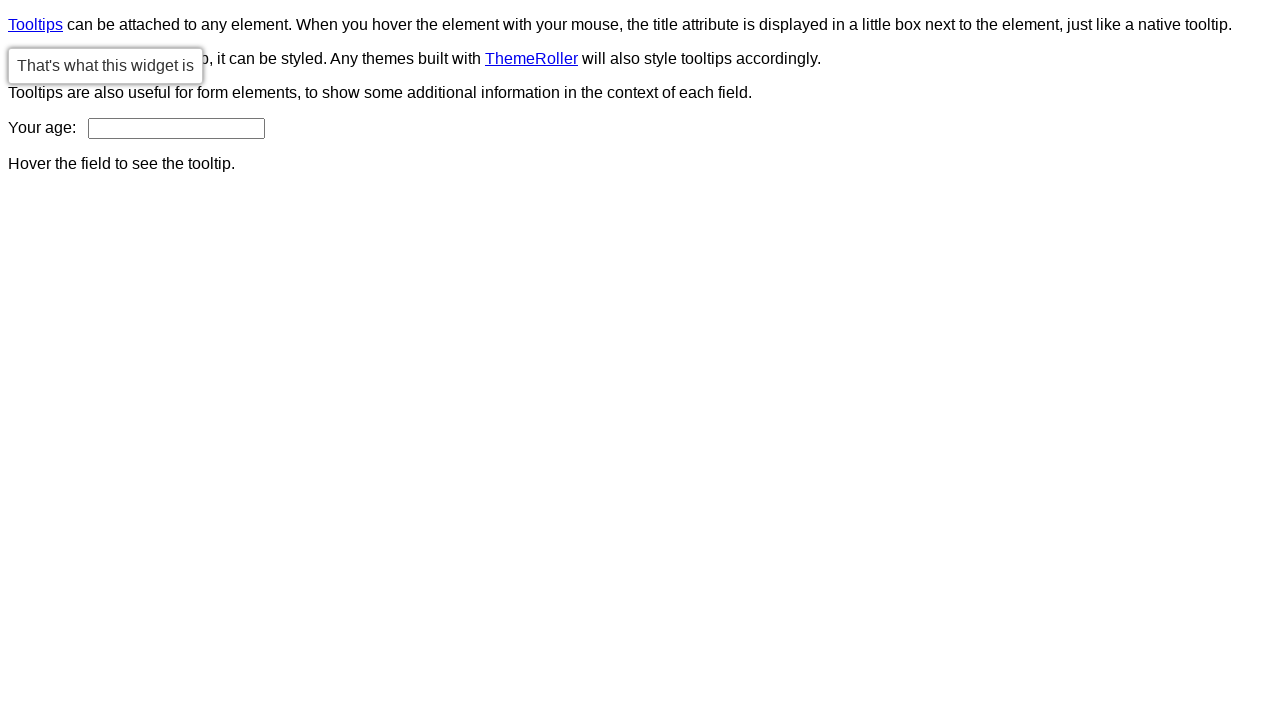

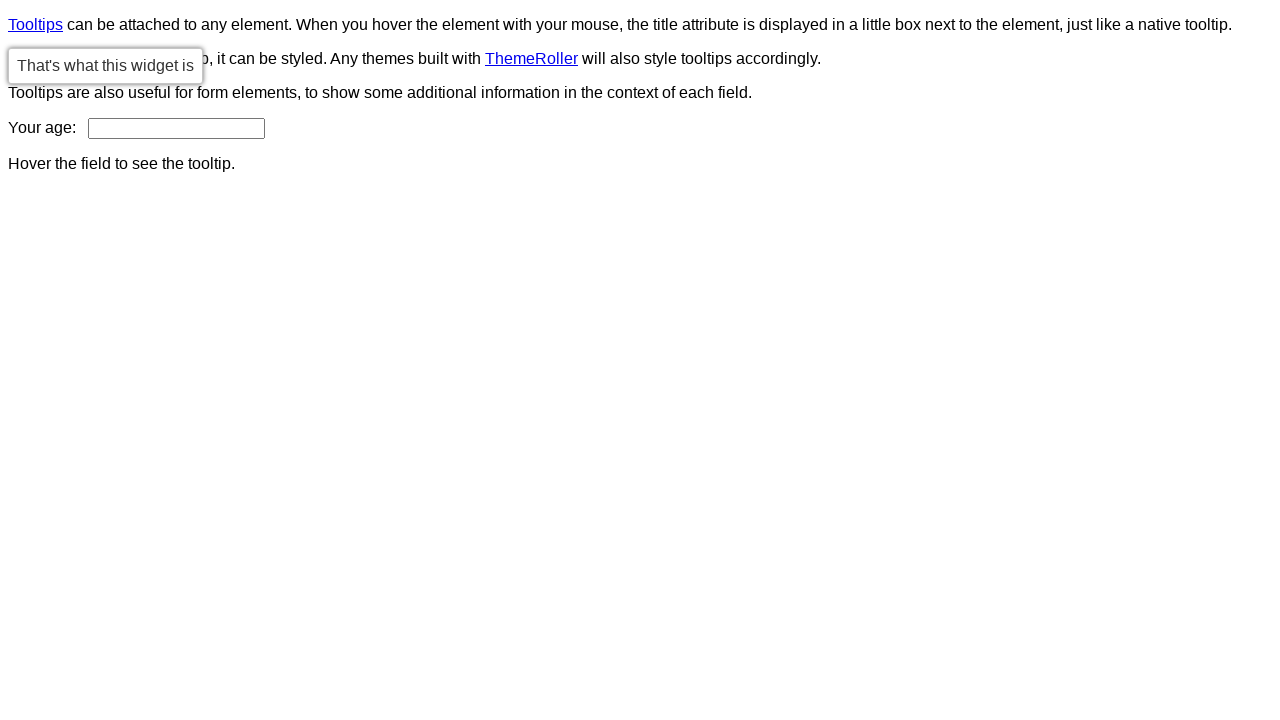